Tests search functionality by typing a search query and verifying that 6 product elements are displayed including hidden elements

Starting URL: https://rahulshettyacademy.com/seleniumPractise/#/

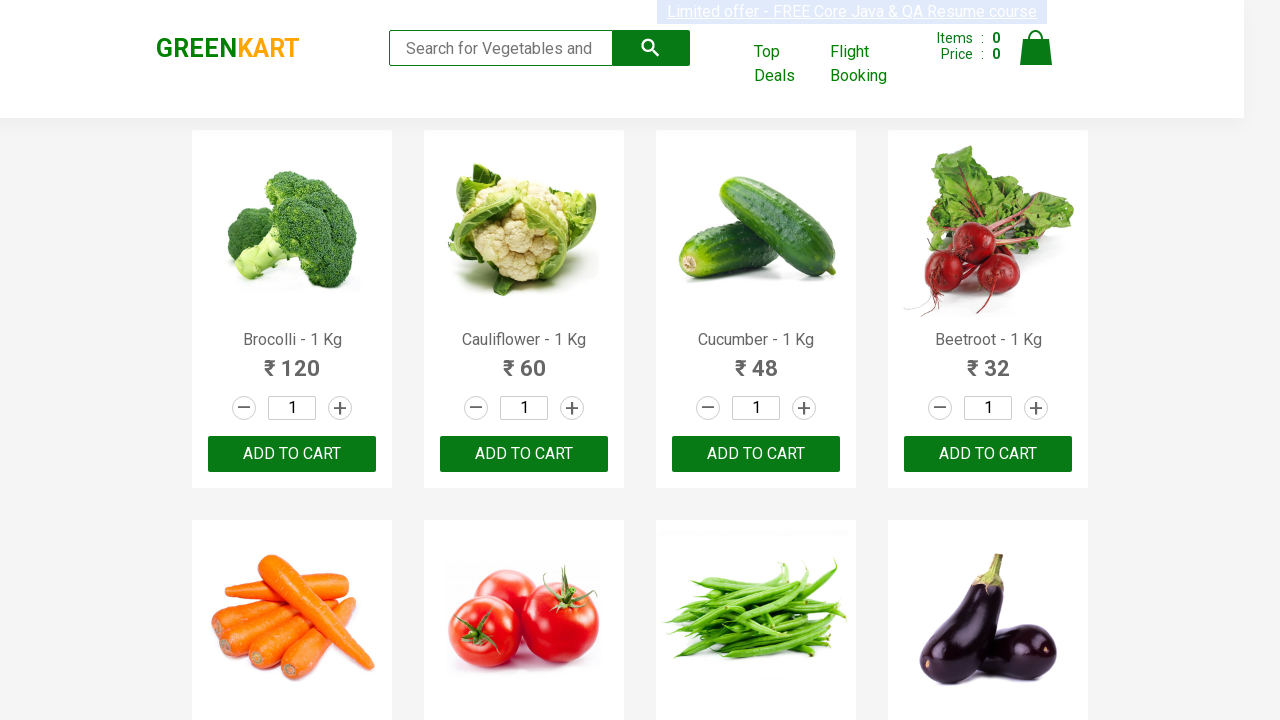

Filled search field with 'ra' on .search-keyword
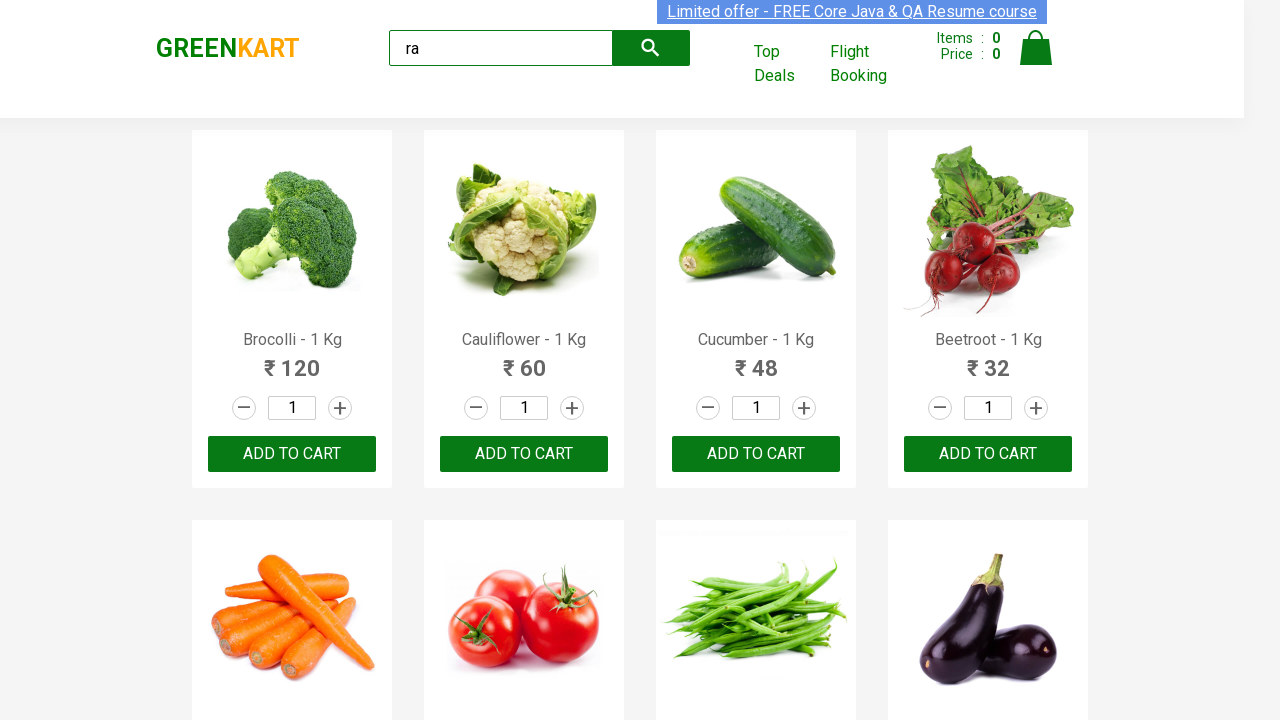

Waited 2000ms for search results to load
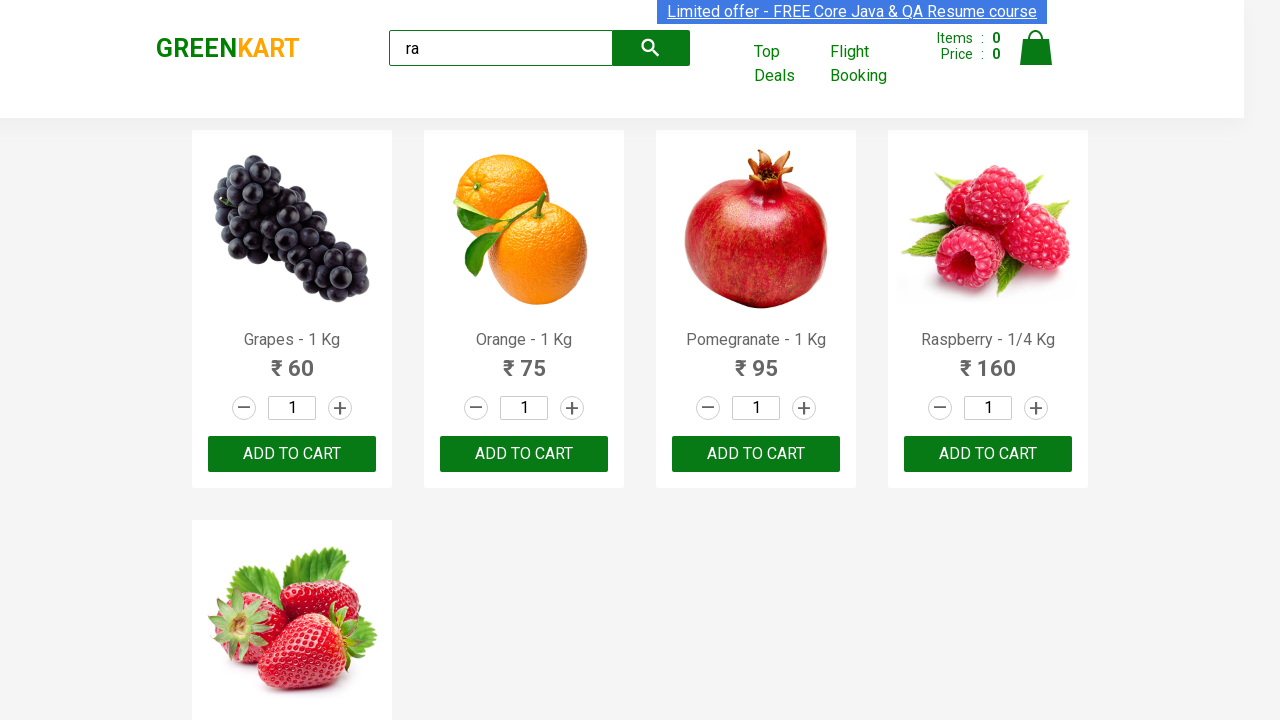

Located all product elements including hidden ones
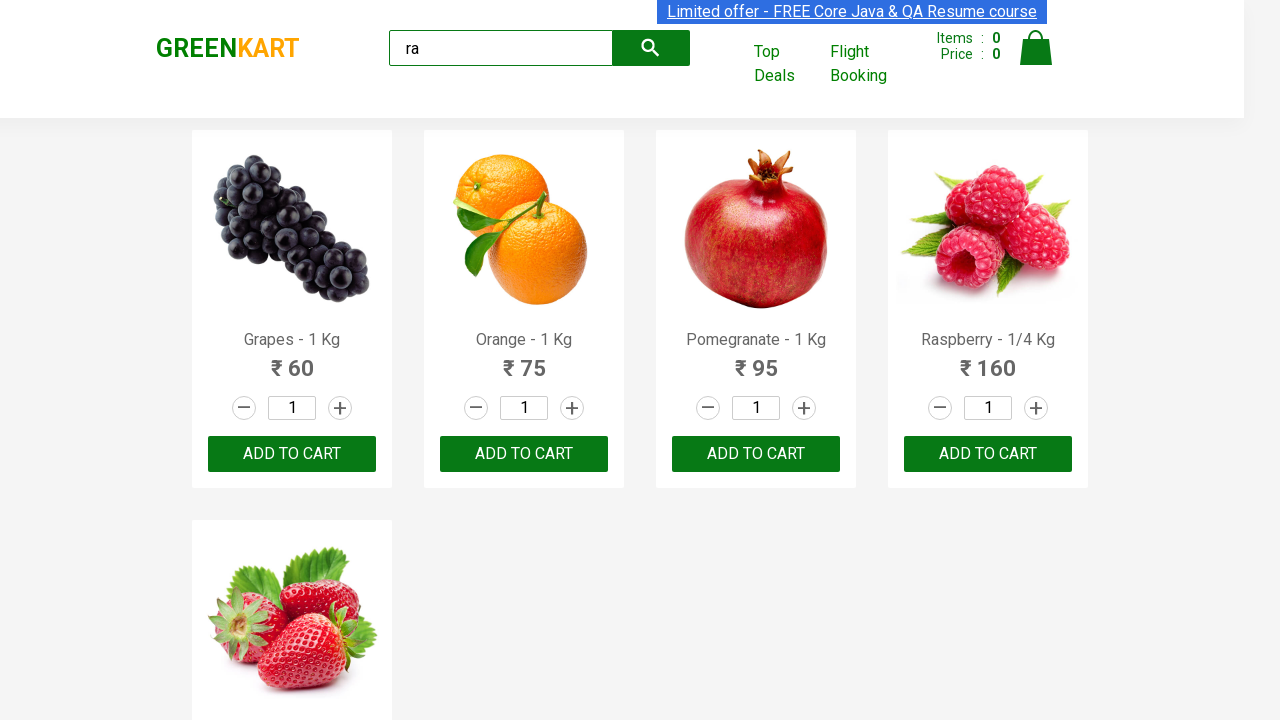

Verified that 6 product elements are displayed
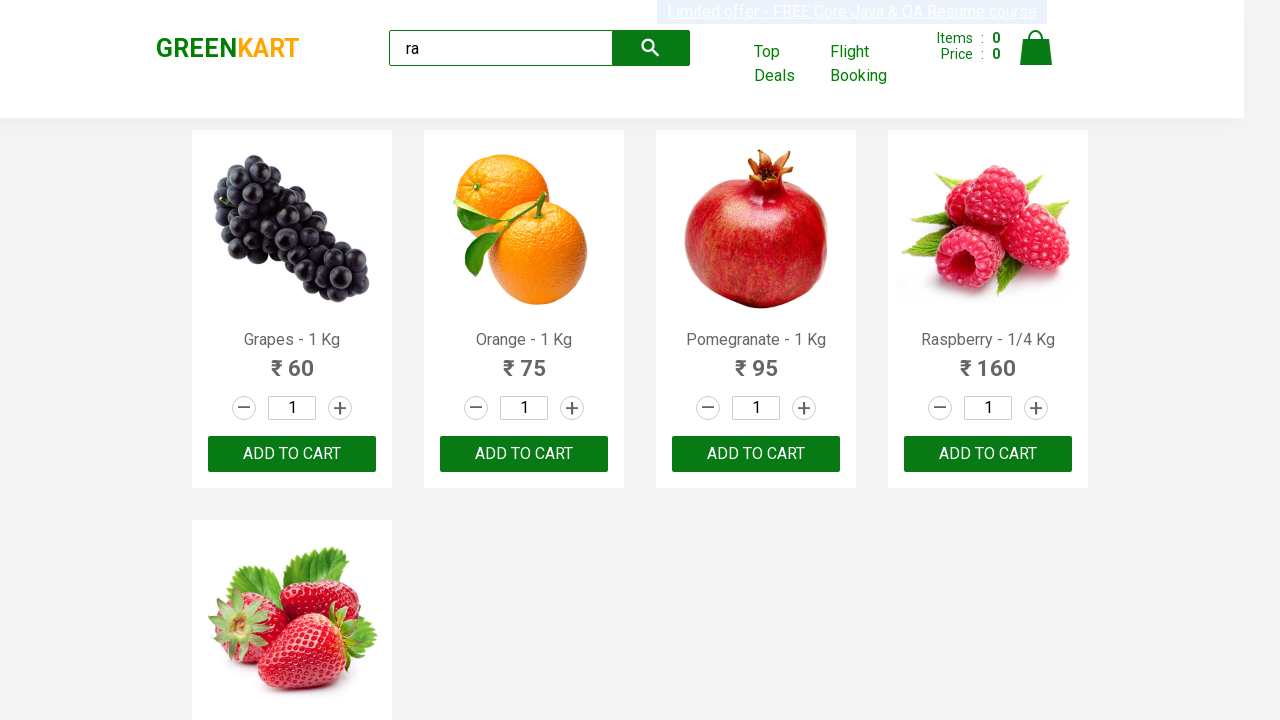

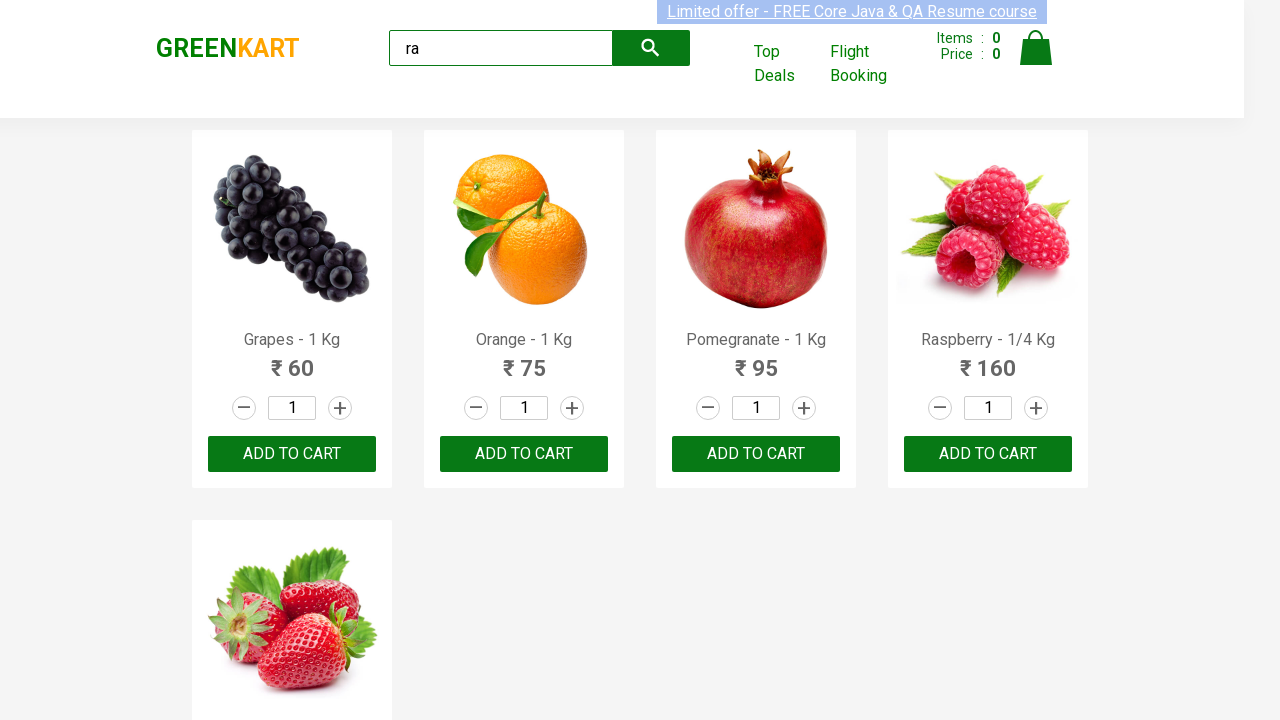